Tests calendar/datepicker interaction by clicking on the datepicker field to open the calendar, then selecting a specific date (28) from the calendar widget.

Starting URL: http://seleniumpractise.blogspot.com/2016/08/how-to-handle-calendar-in-selenium.html

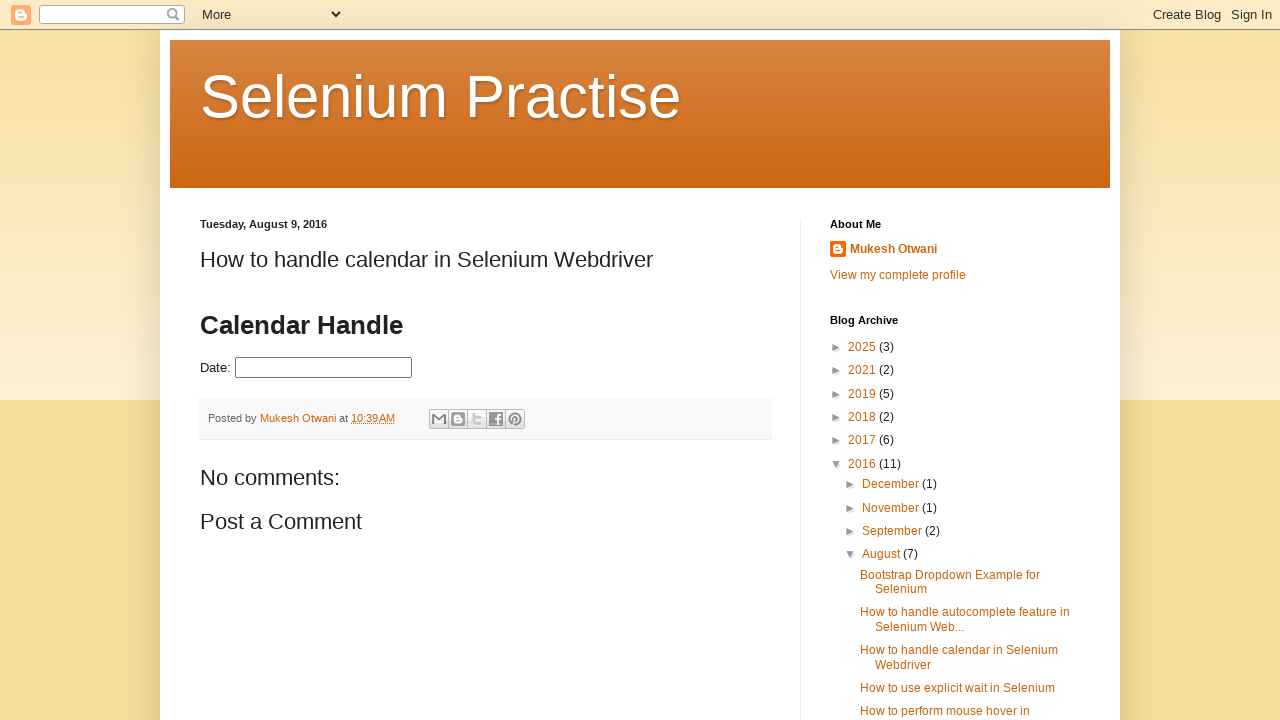

Navigated to calendar/datepicker test page
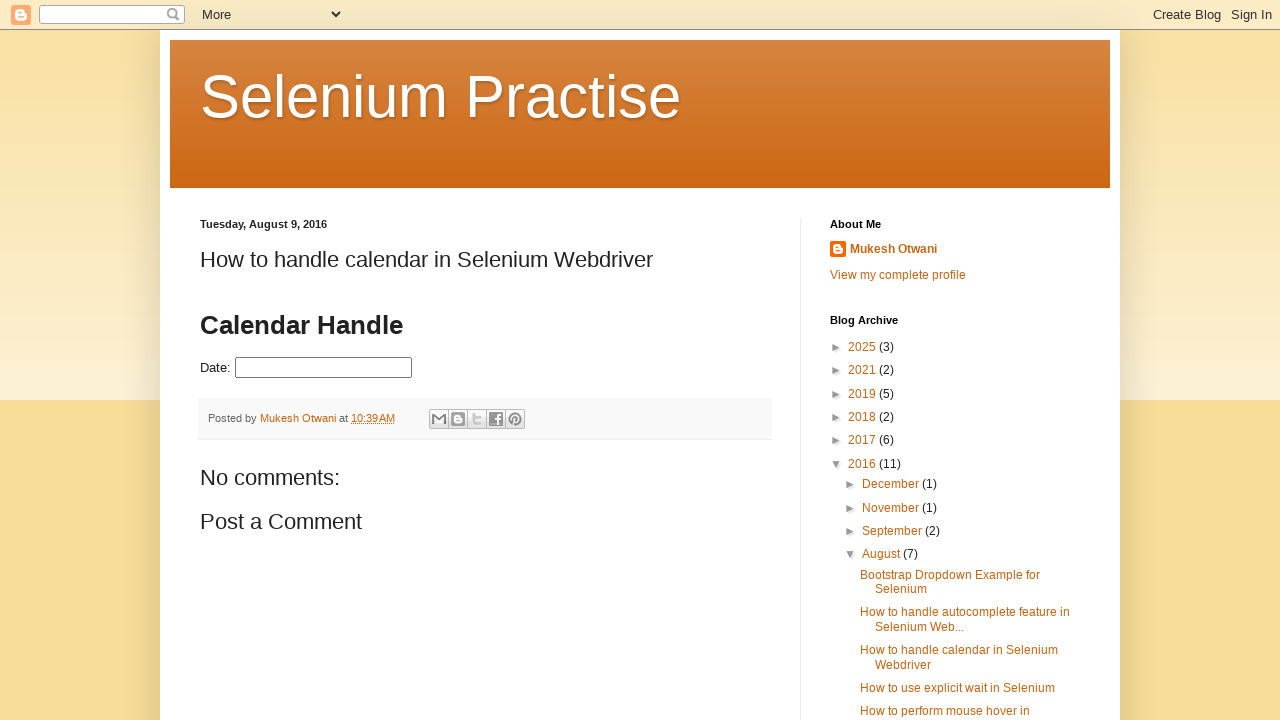

Clicked on datepicker field to open calendar at (324, 368) on #datepicker
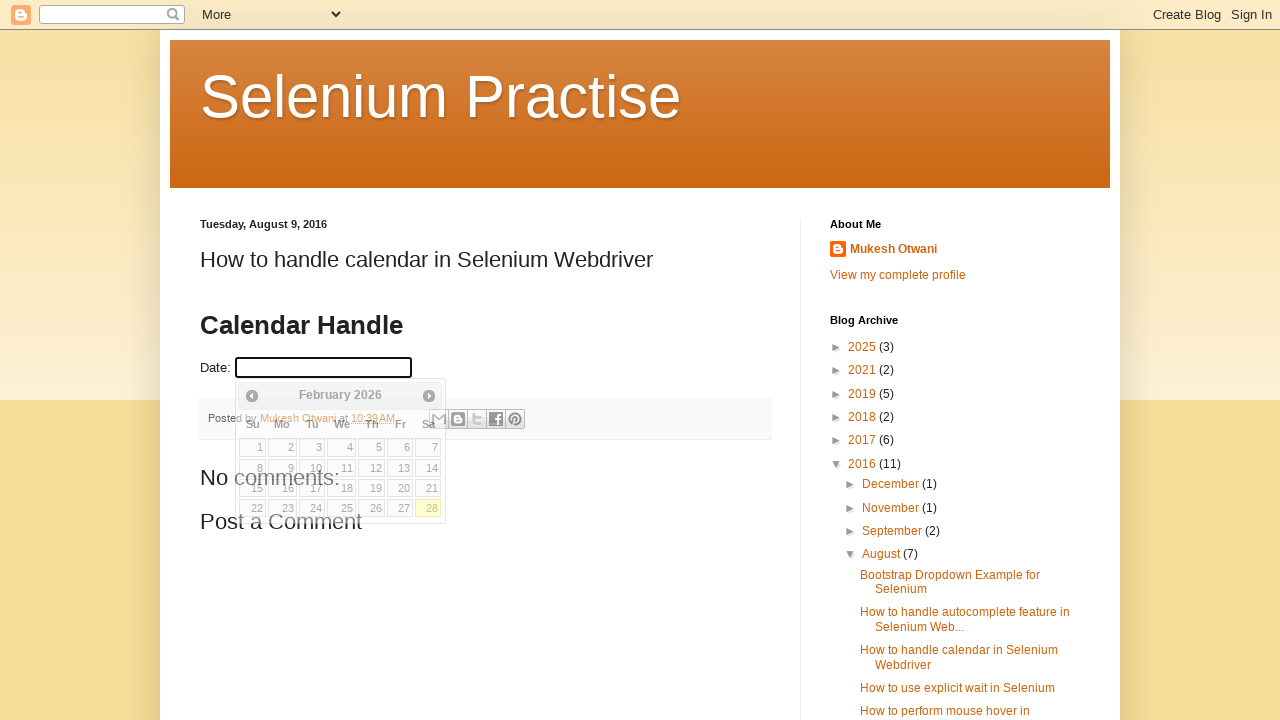

Calendar widget appeared
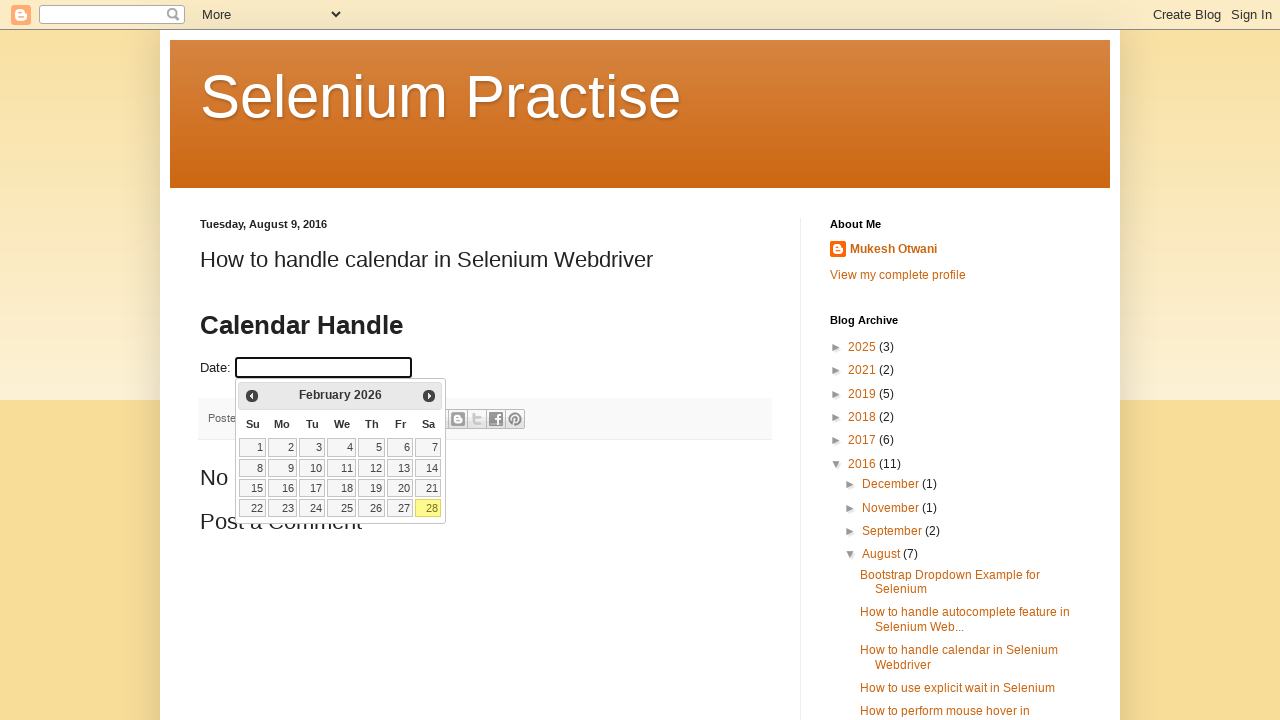

Located all date cells in calendar
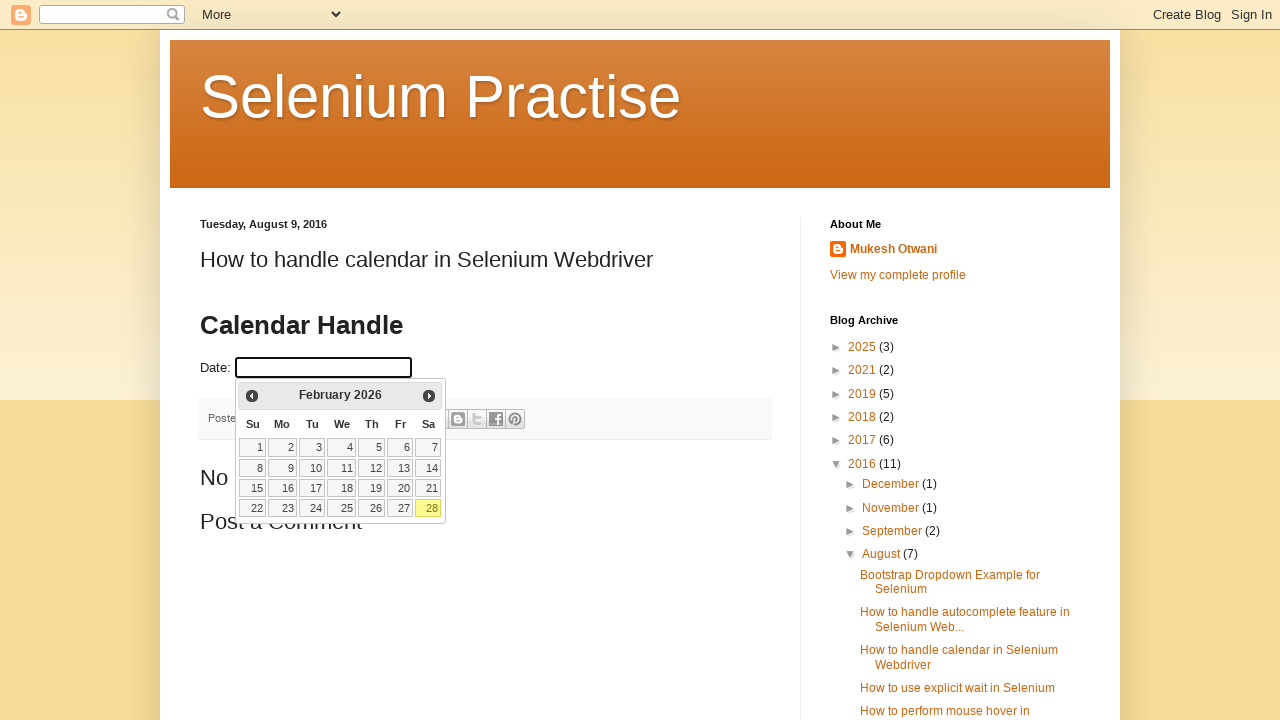

Found 28 date cells in calendar
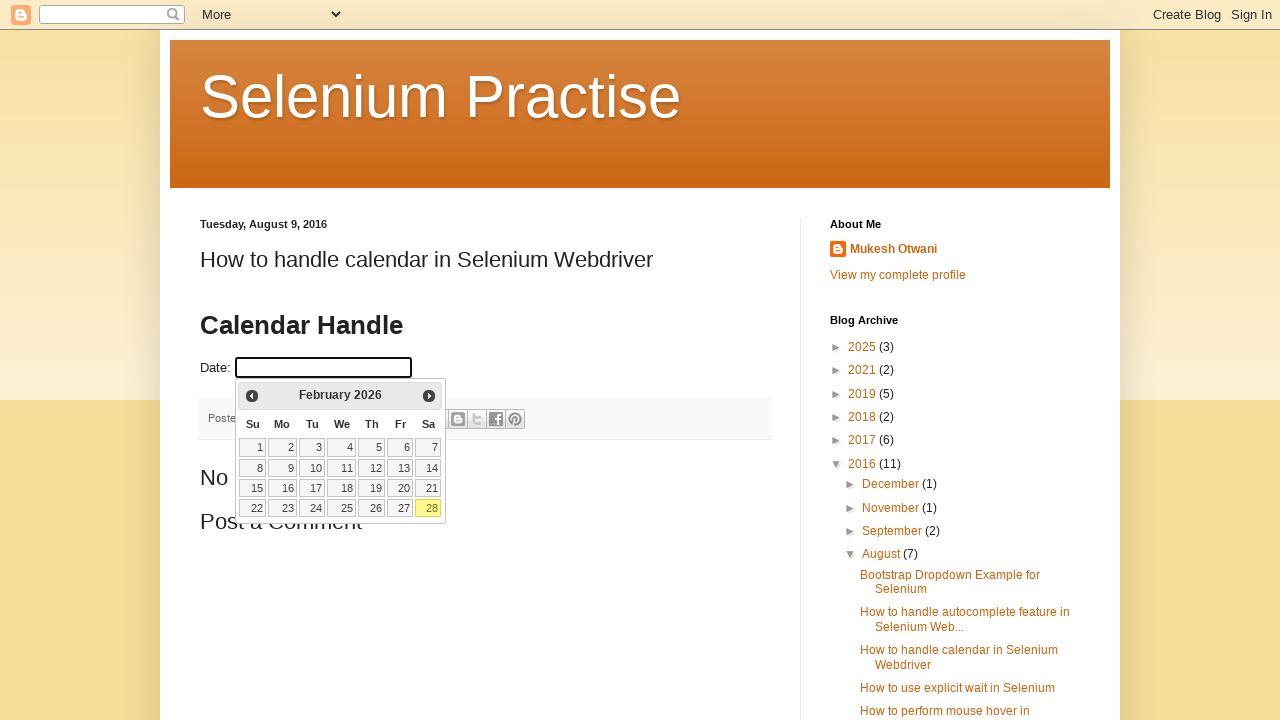

Clicked on date 28 in calendar at (428, 508) on xpath=//table[@class='ui-datepicker-calendar']//td >> nth=27
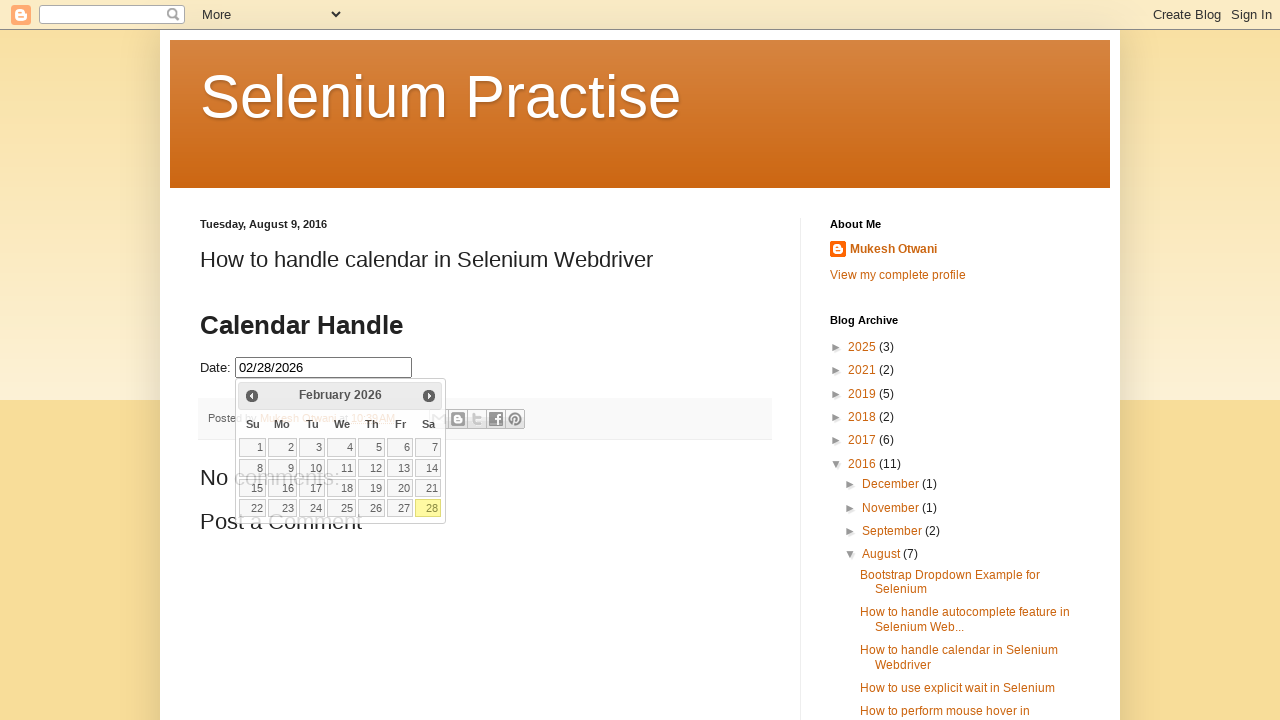

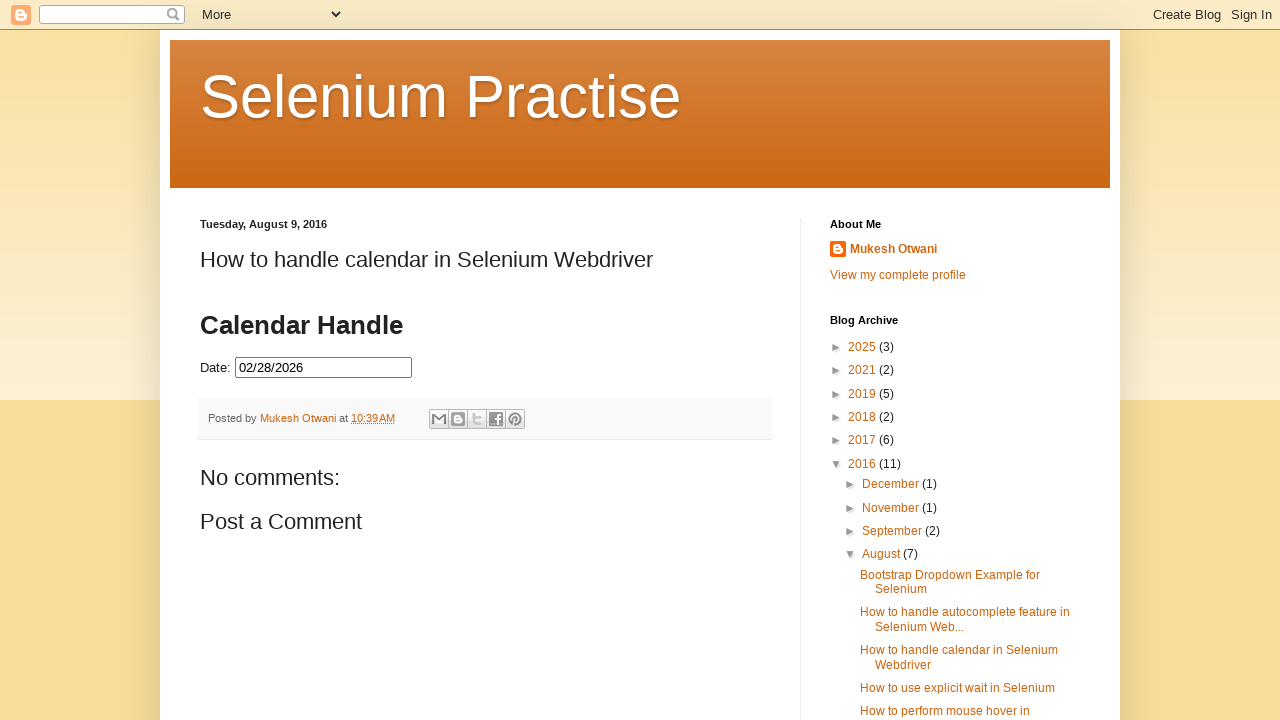